Tests navigation to the About Us page by clicking the About Us link in the main navigation menu

Starting URL: https://www.tranktechnologies.com/

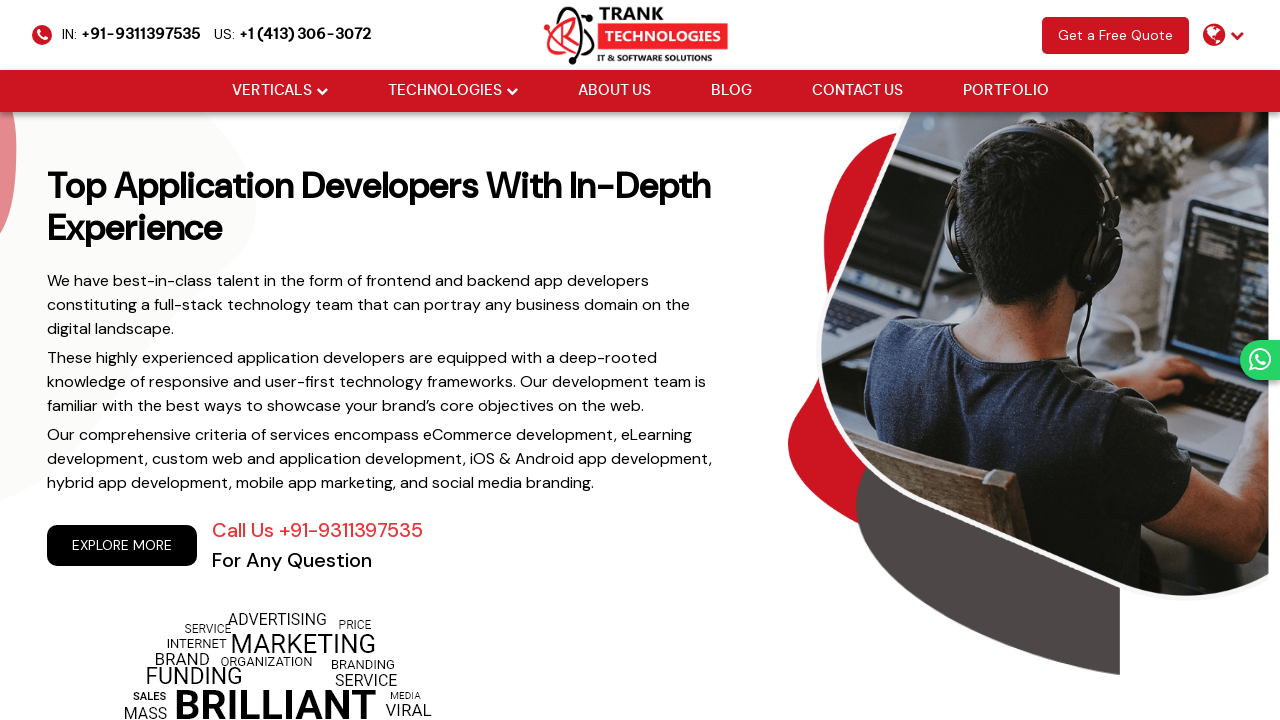

Navigated to https://www.tranktechnologies.com/
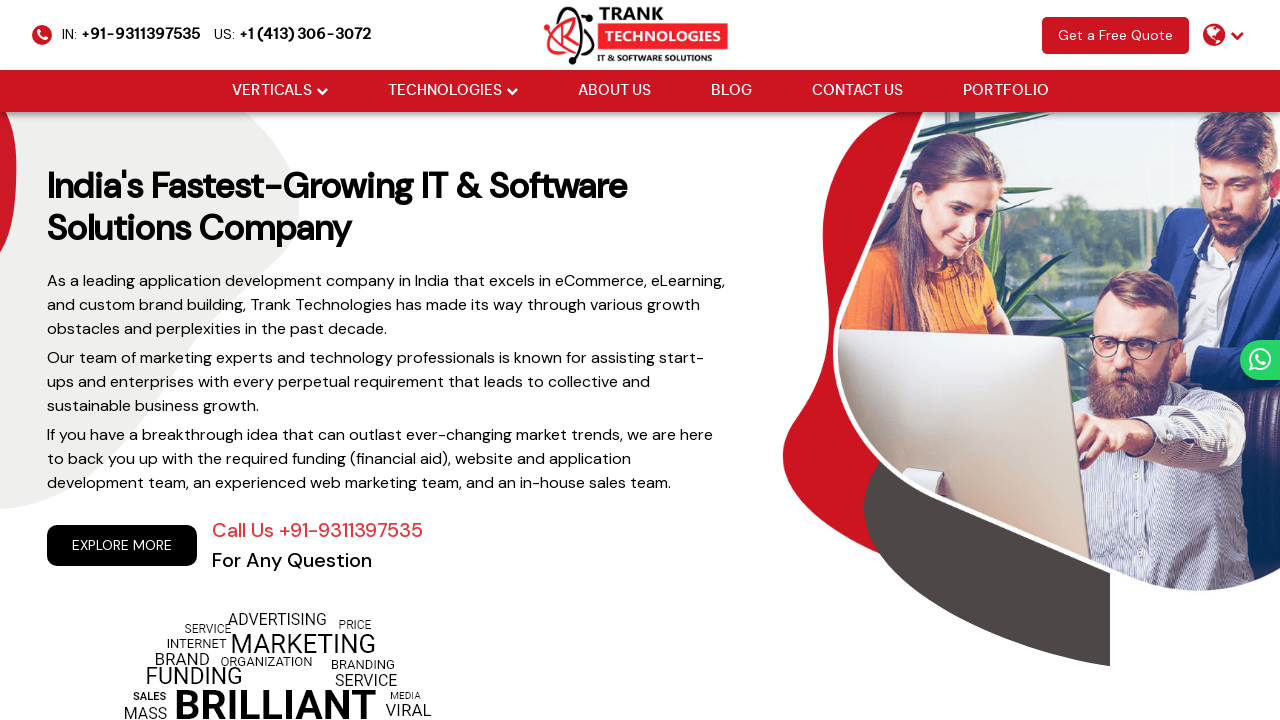

Clicked the 'About us' link in the main navigation menu at (614, 91) on xpath=//ul[@class='cm-flex-type-2']//a[normalize-space()='About us']
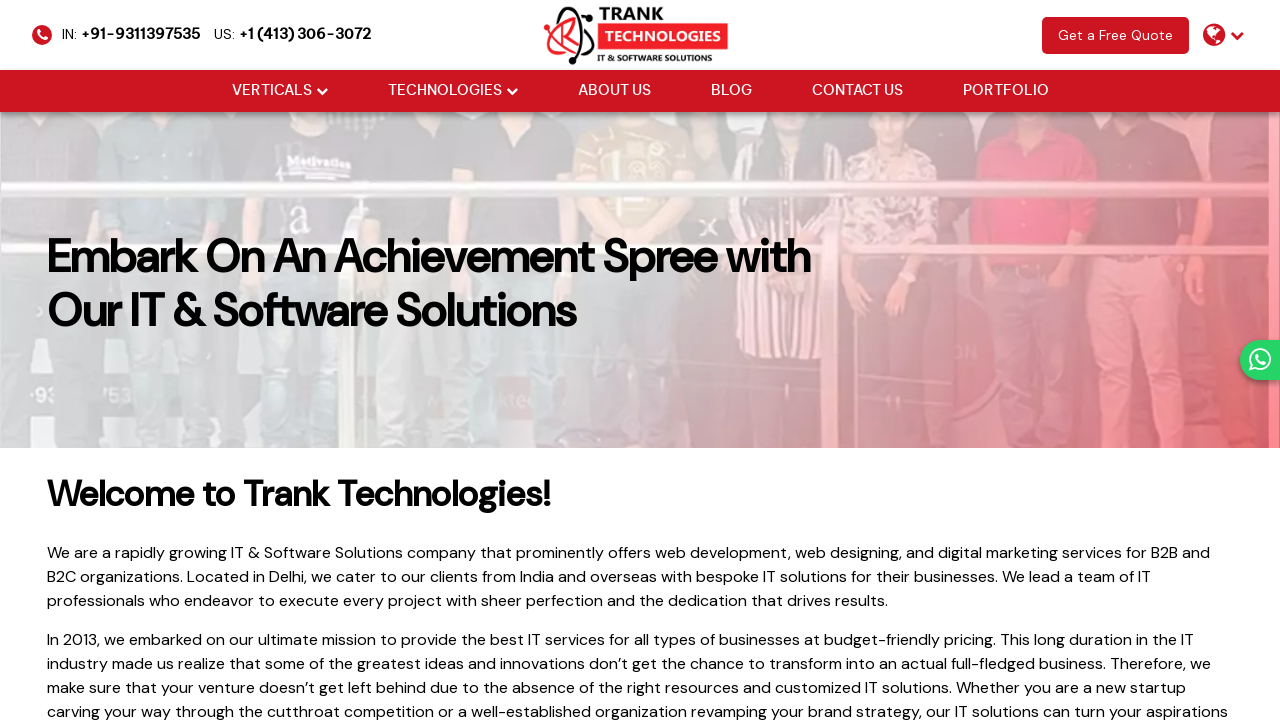

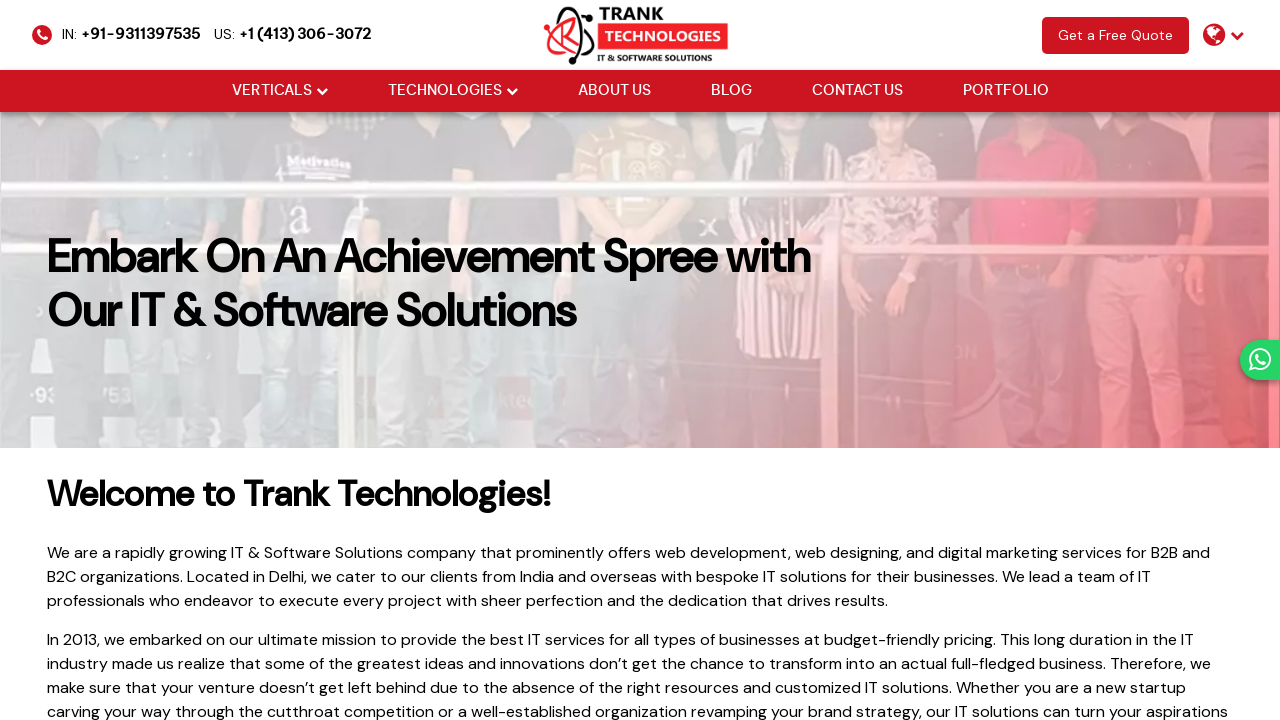